Tests the Python.org website by verifying the page title contains "Python" and entering a search term "pycon" in the search field

Starting URL: http://www.python.org

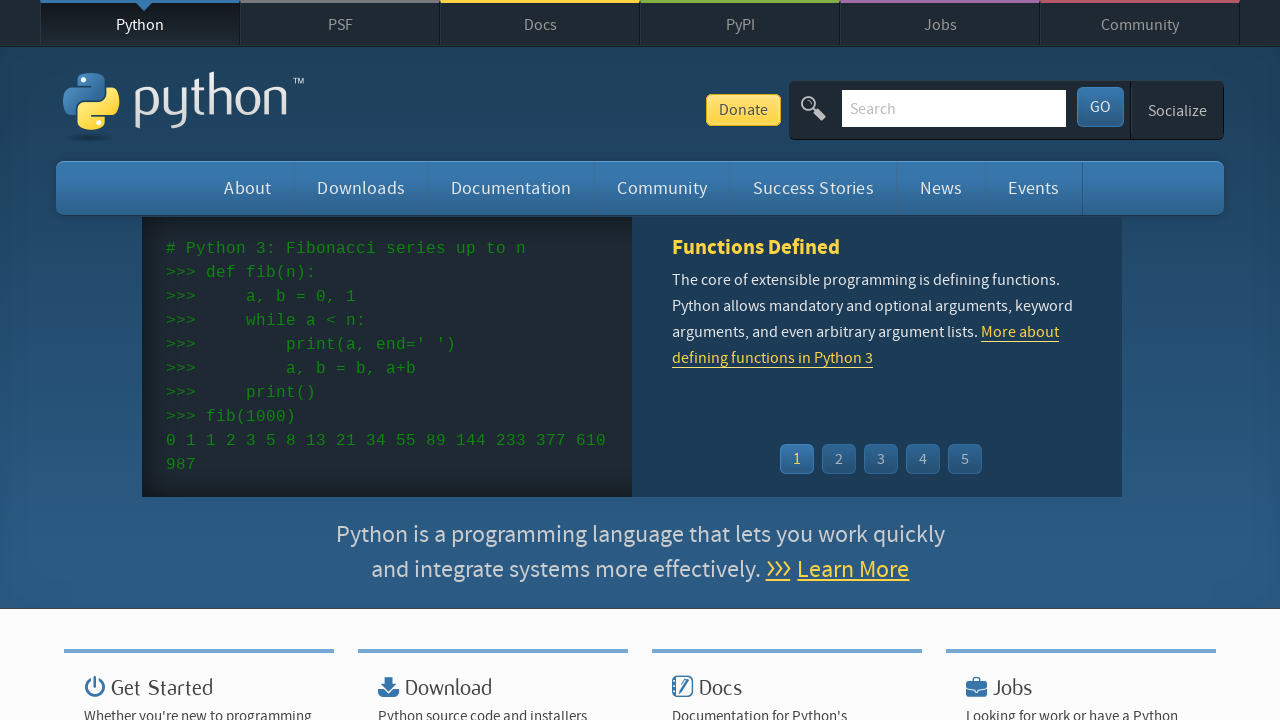

Verified page title contains 'Python'
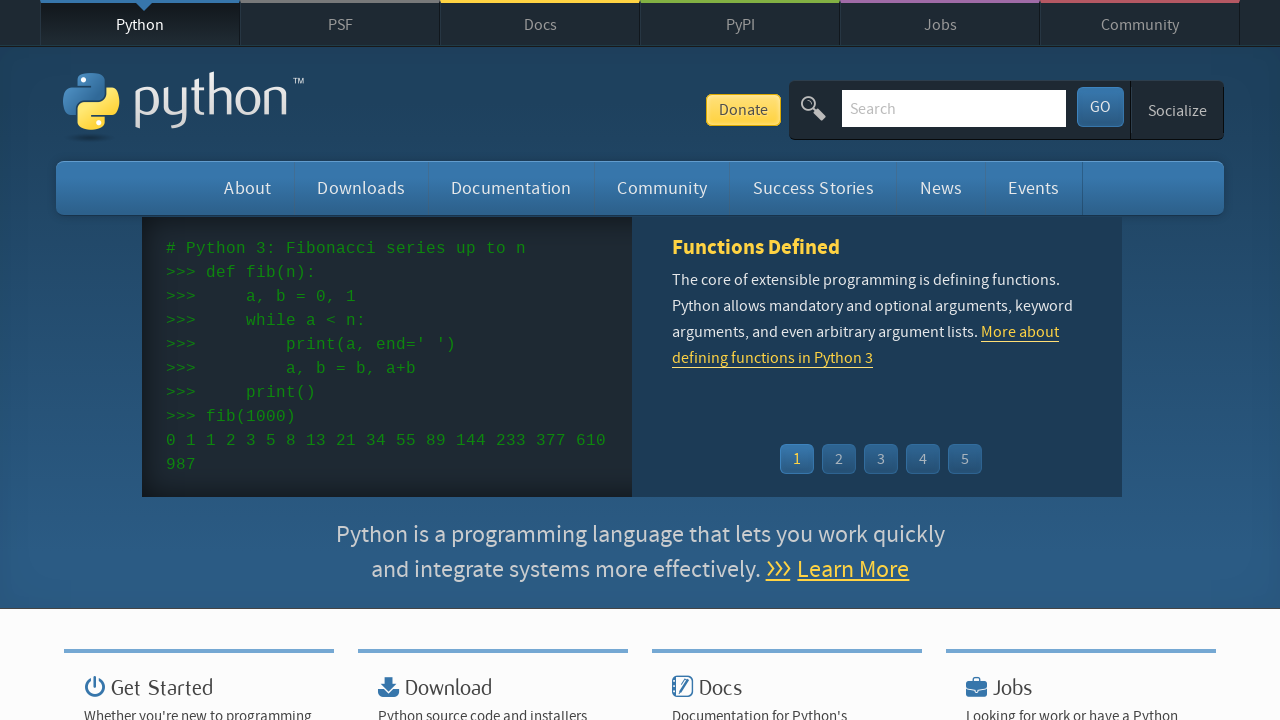

Filled search field with 'pycon' on #id-search-field
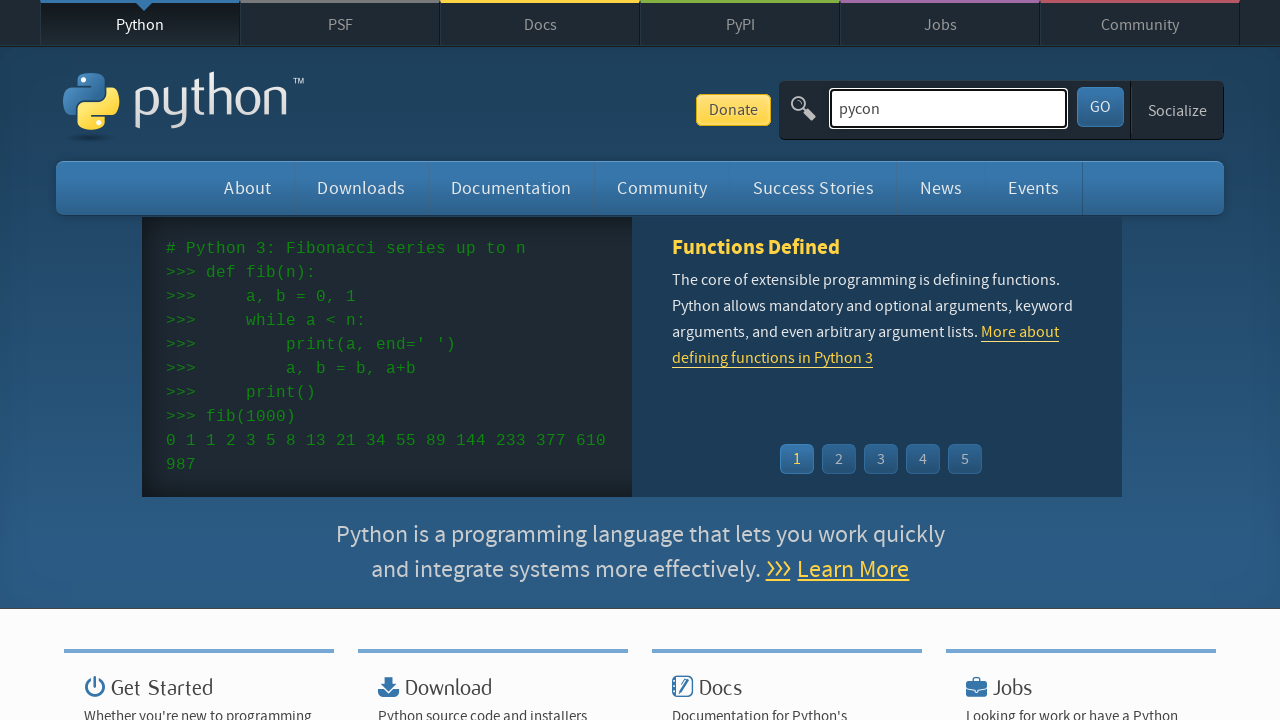

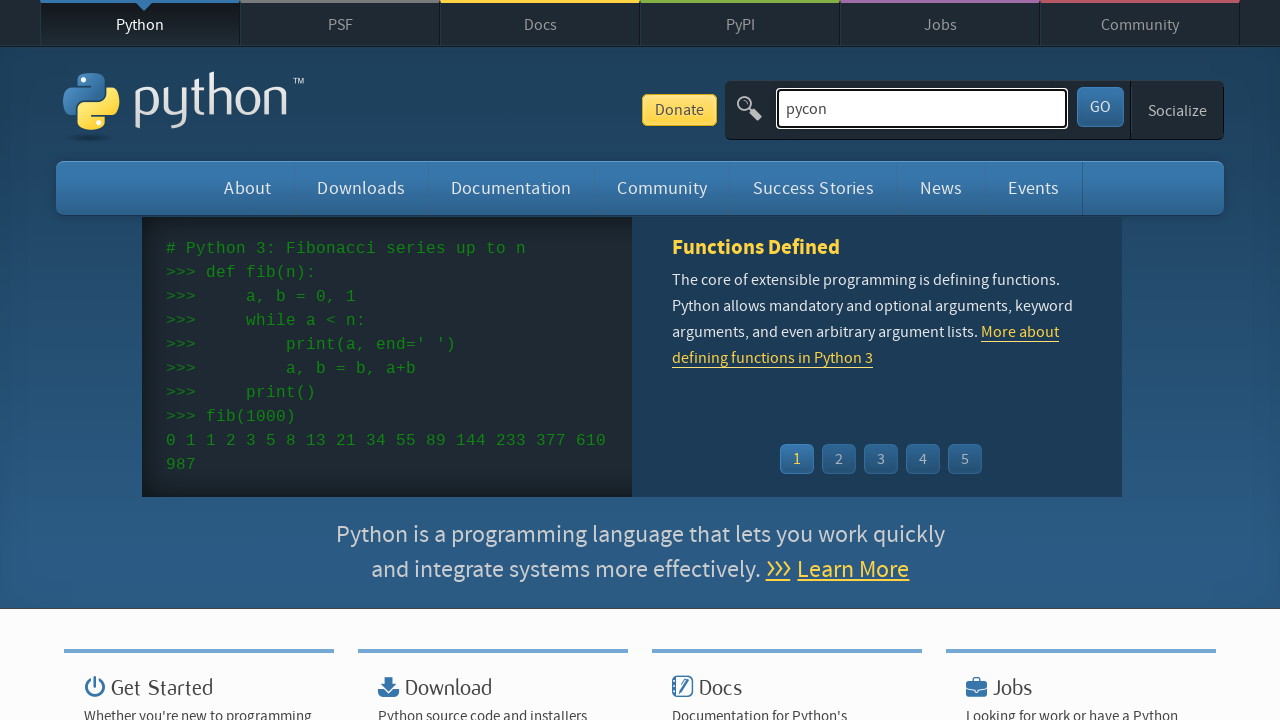